Tests the fast.com internet speed test by waiting for the download speed measurement to complete, clicking the "show more details" link to reveal additional metrics, and waiting for the upload speed to display.

Starting URL: https://fast.com/

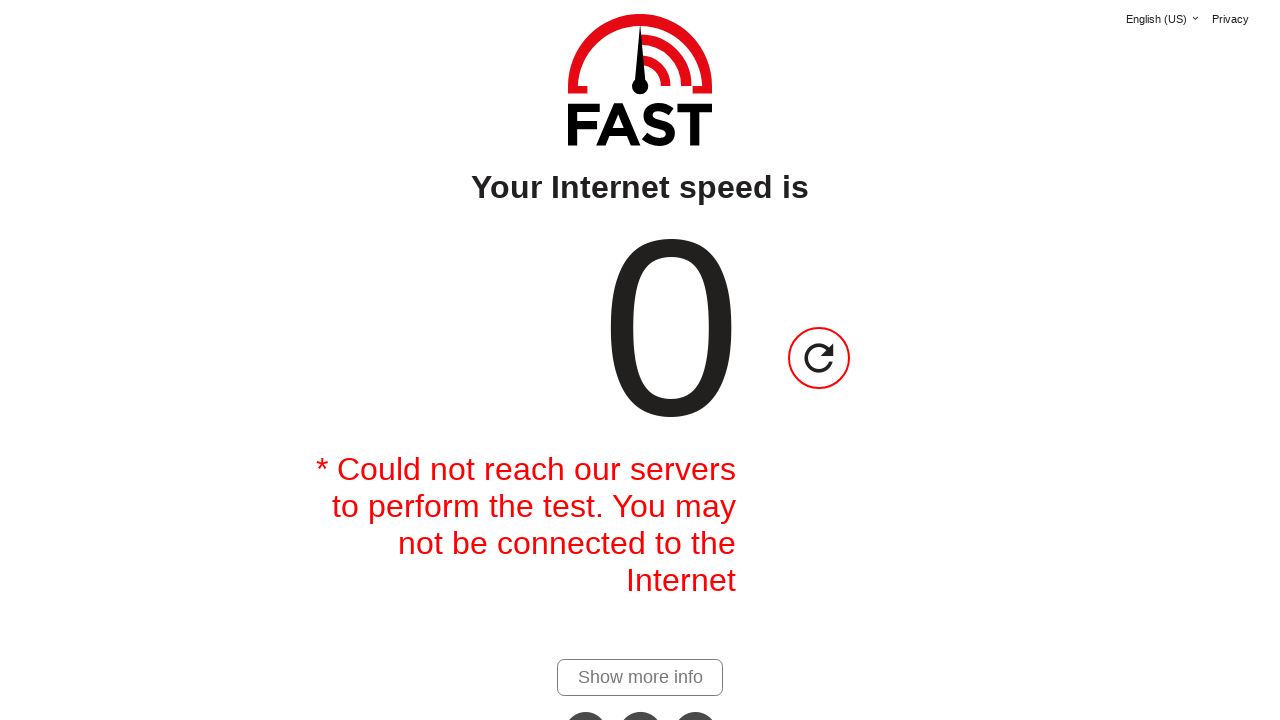

Waited for download speed measurement to complete
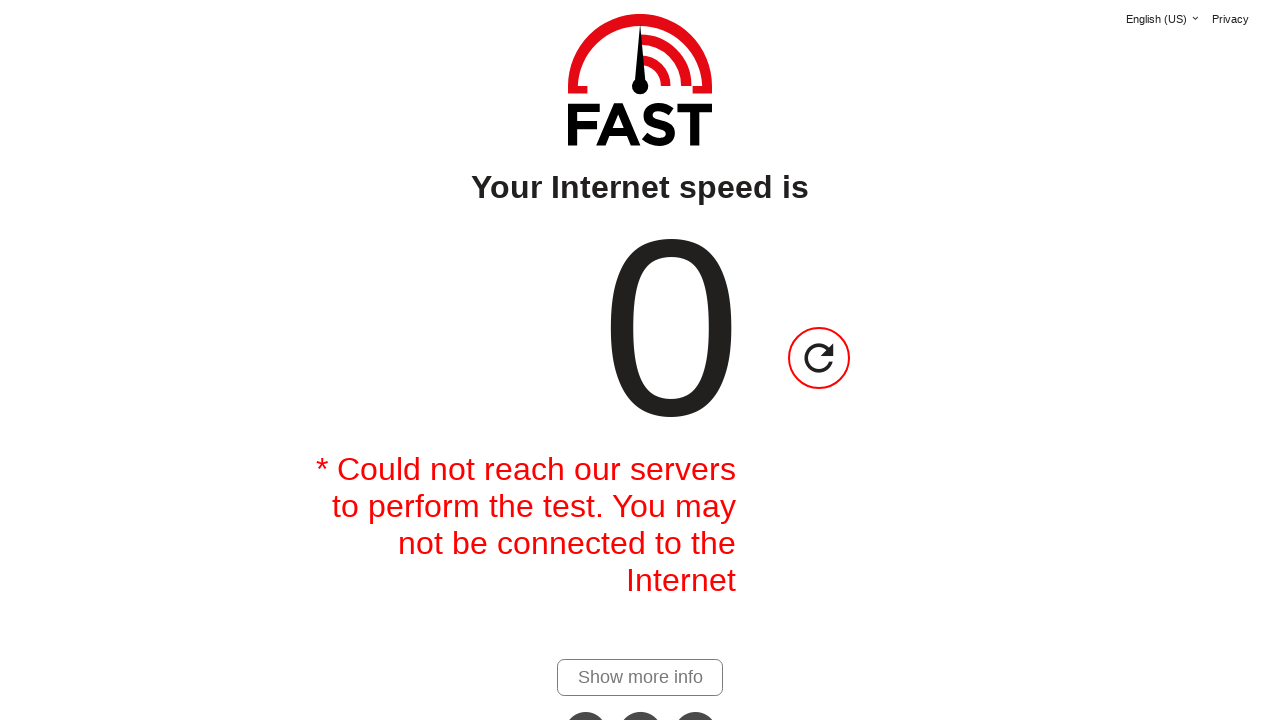

Waited additional time for speed test calculation to finish
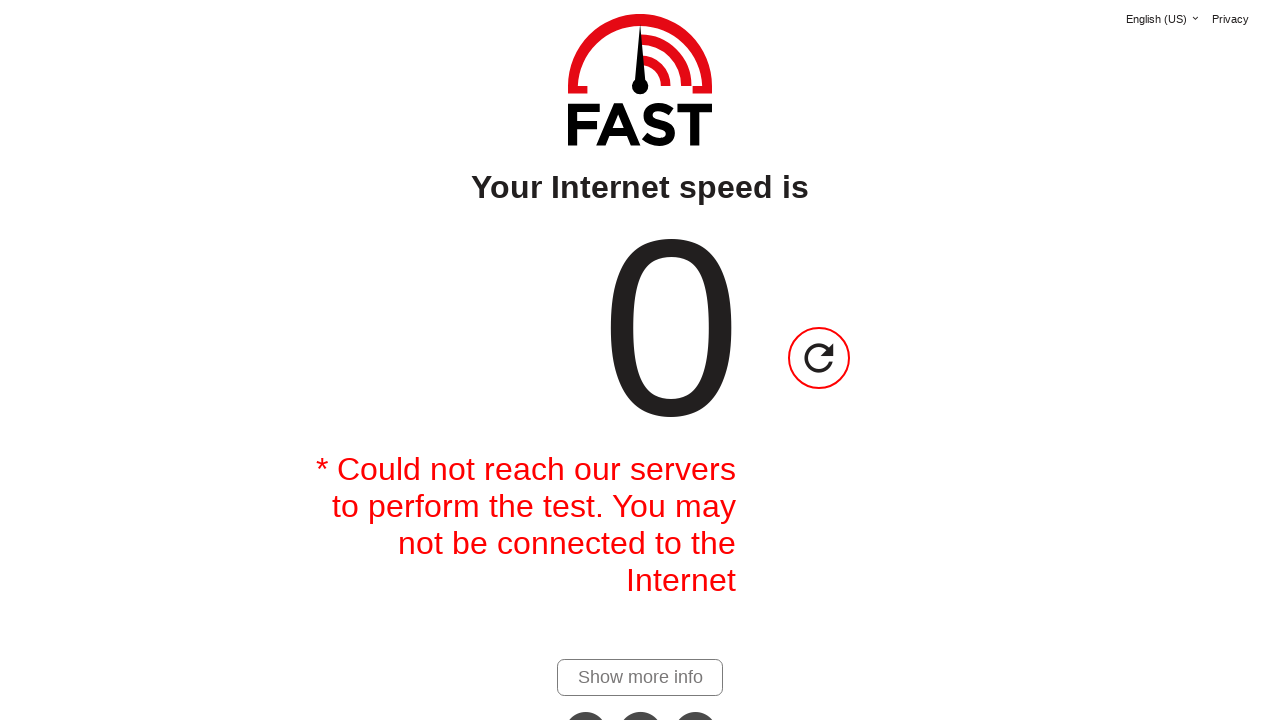

Clicked 'show more details' link to reveal additional metrics at (640, 677) on #show-more-details-link
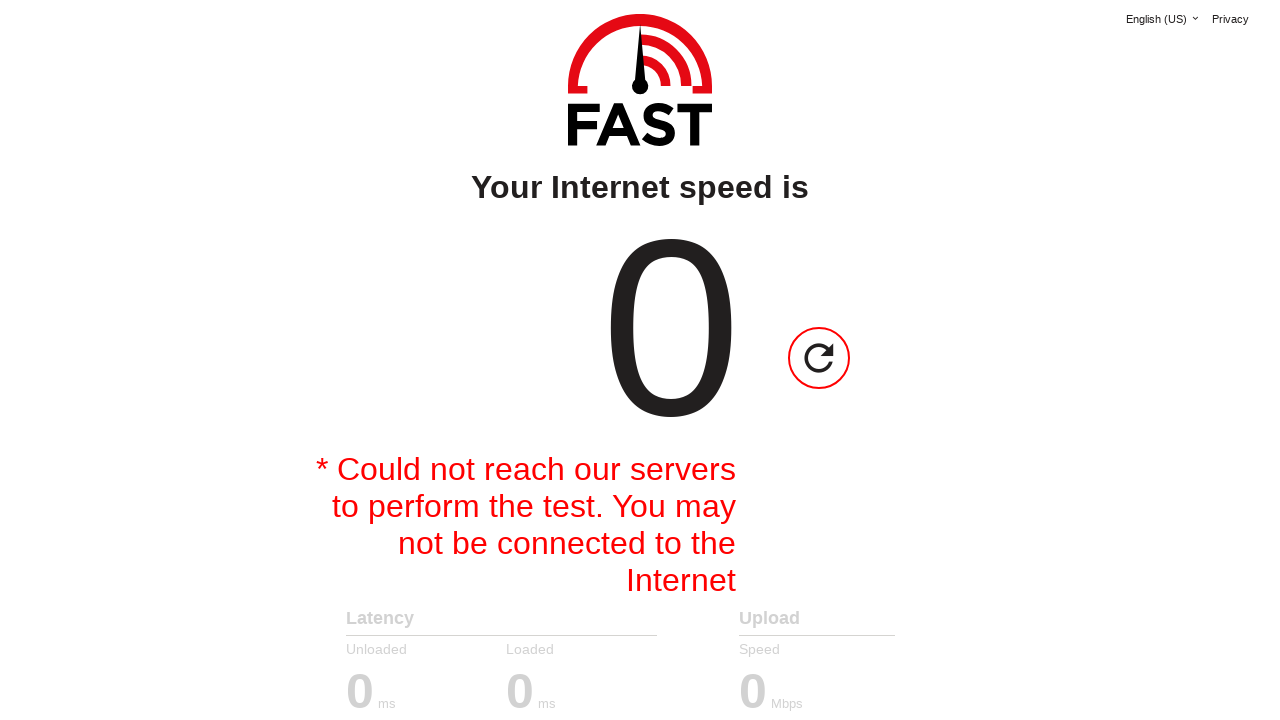

Waited for upload speed value to display
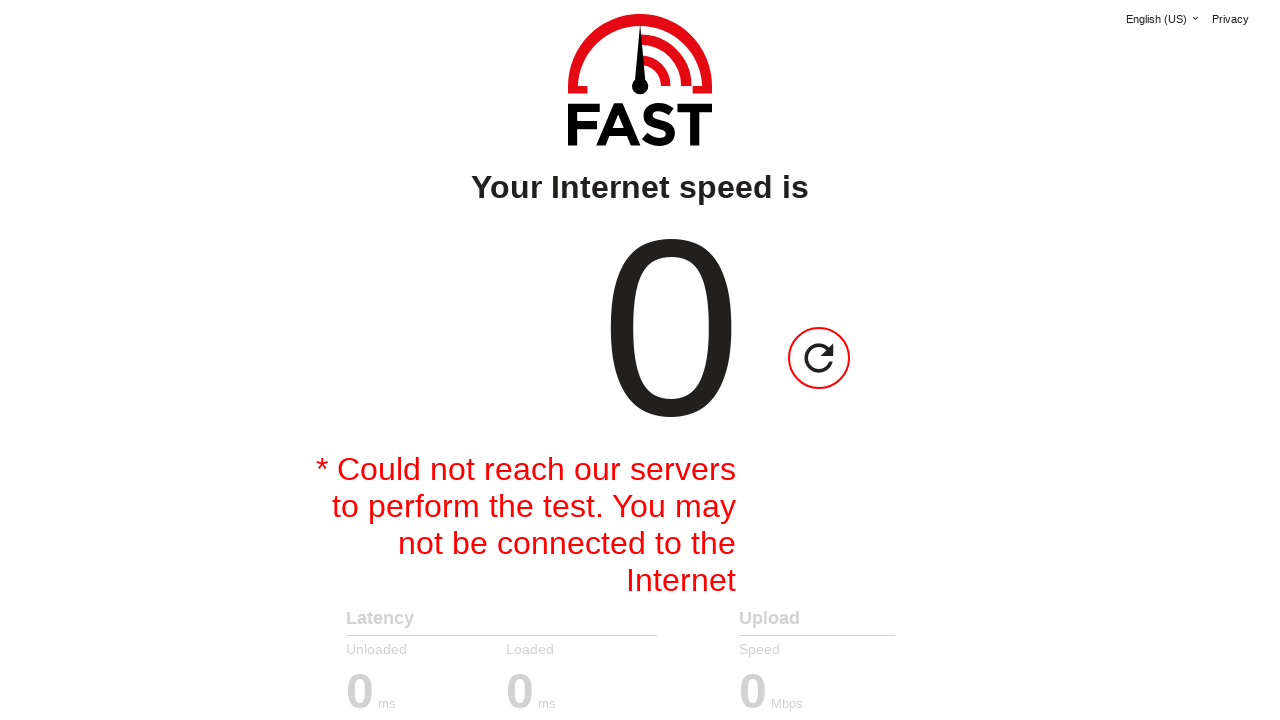

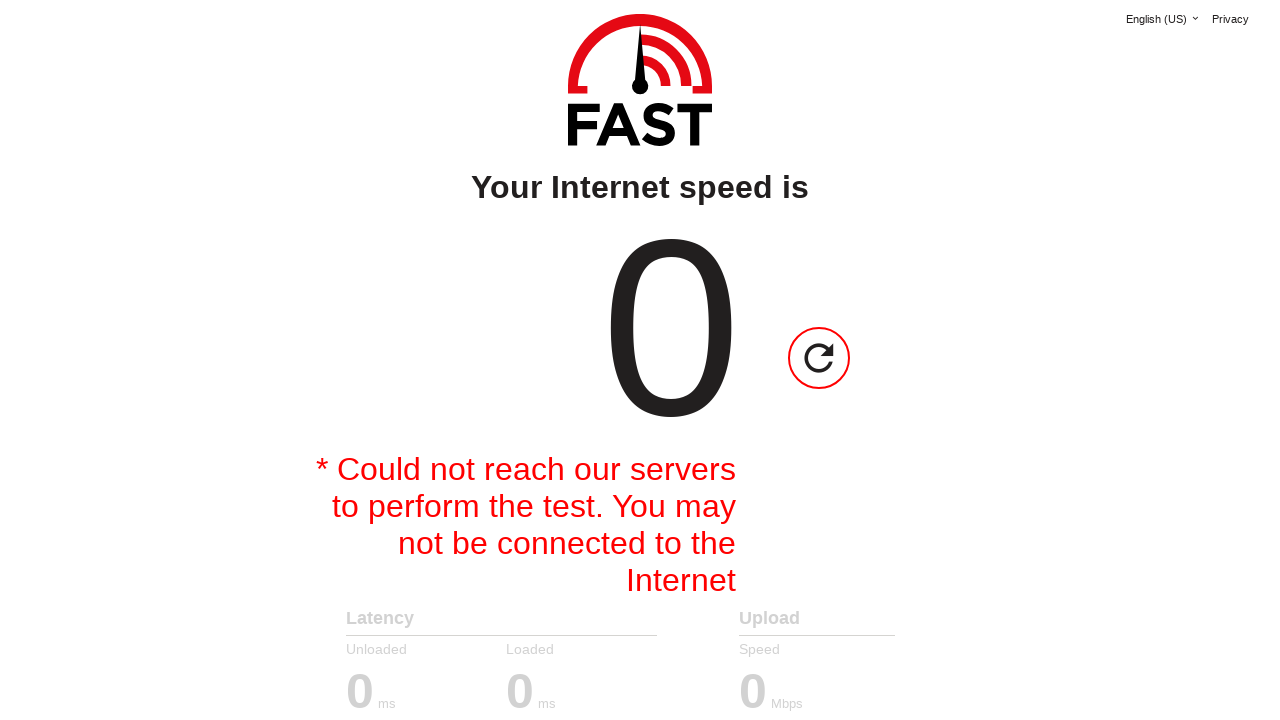